Tests opening a new browser window by clicking the window button and verifying content in the new window.

Starting URL: https://demoqa.com/browser-windows

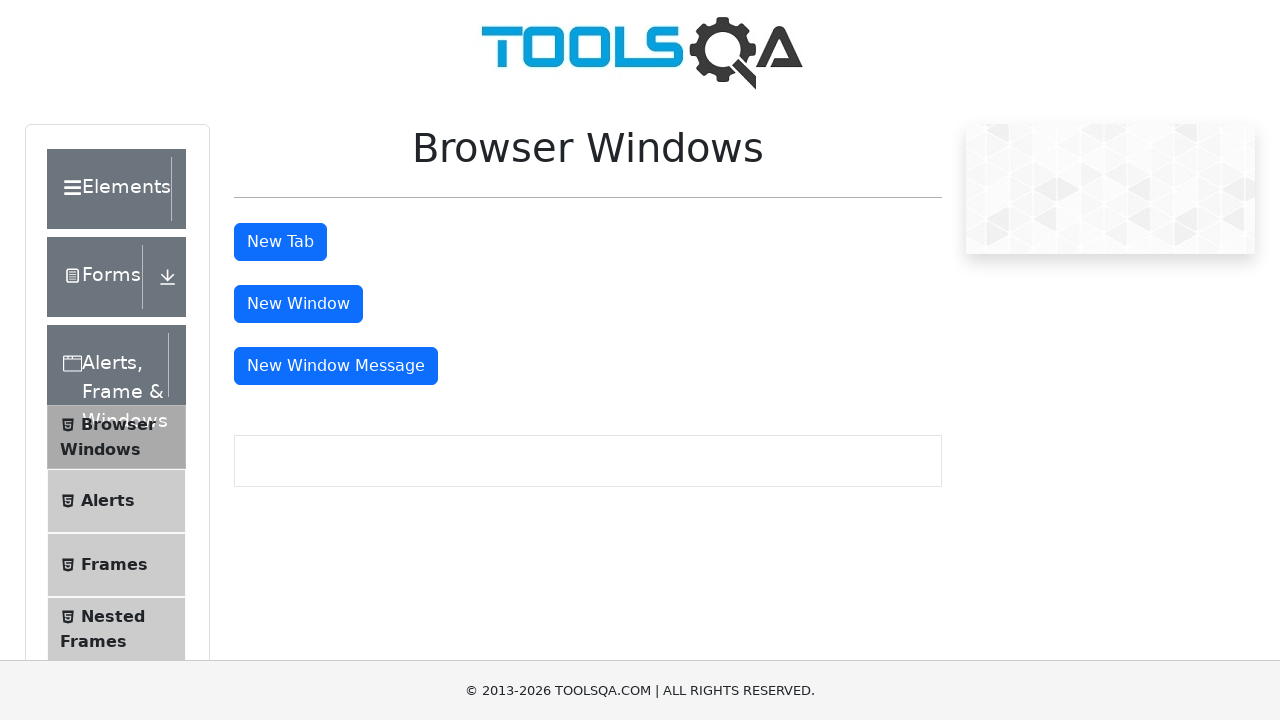

Clicked window button to open new browser window at (298, 304) on #windowButton
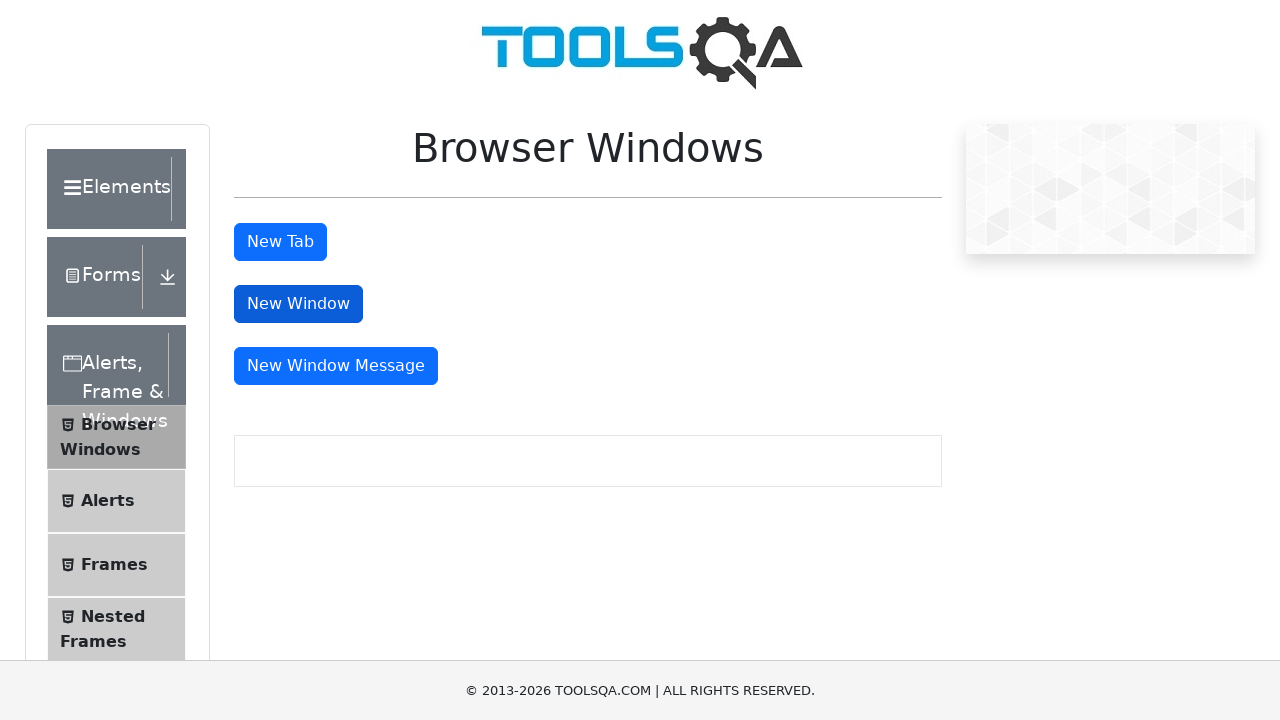

New browser window opened and context captured
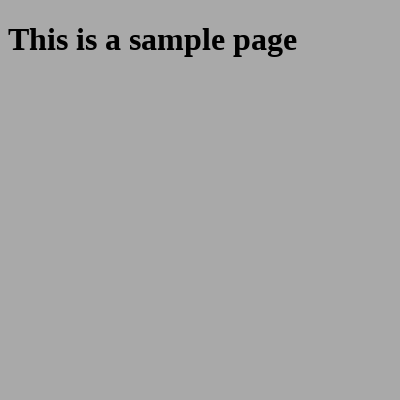

Waited for sample heading to appear in new window
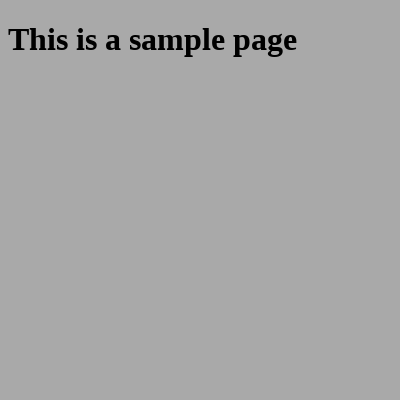

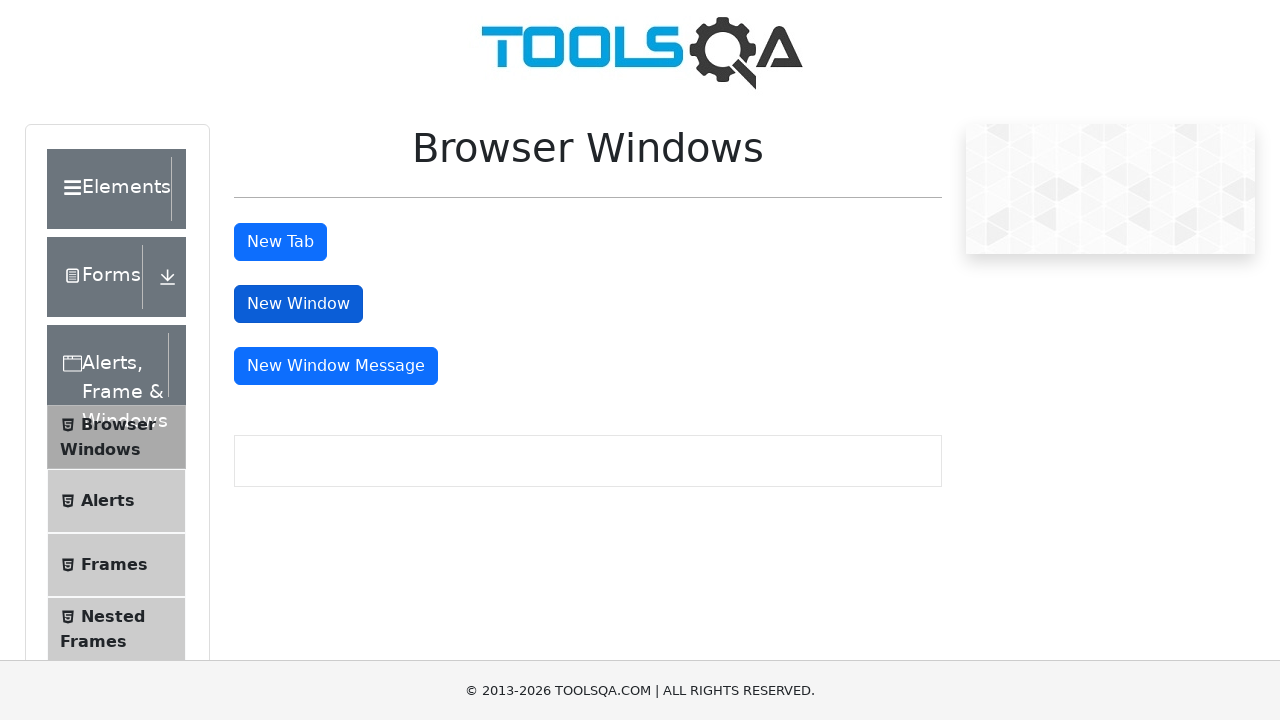